Tests window resizing by setting a specific viewport size, then maximizing, then resizing again

Starting URL: https://www.cvs.com/

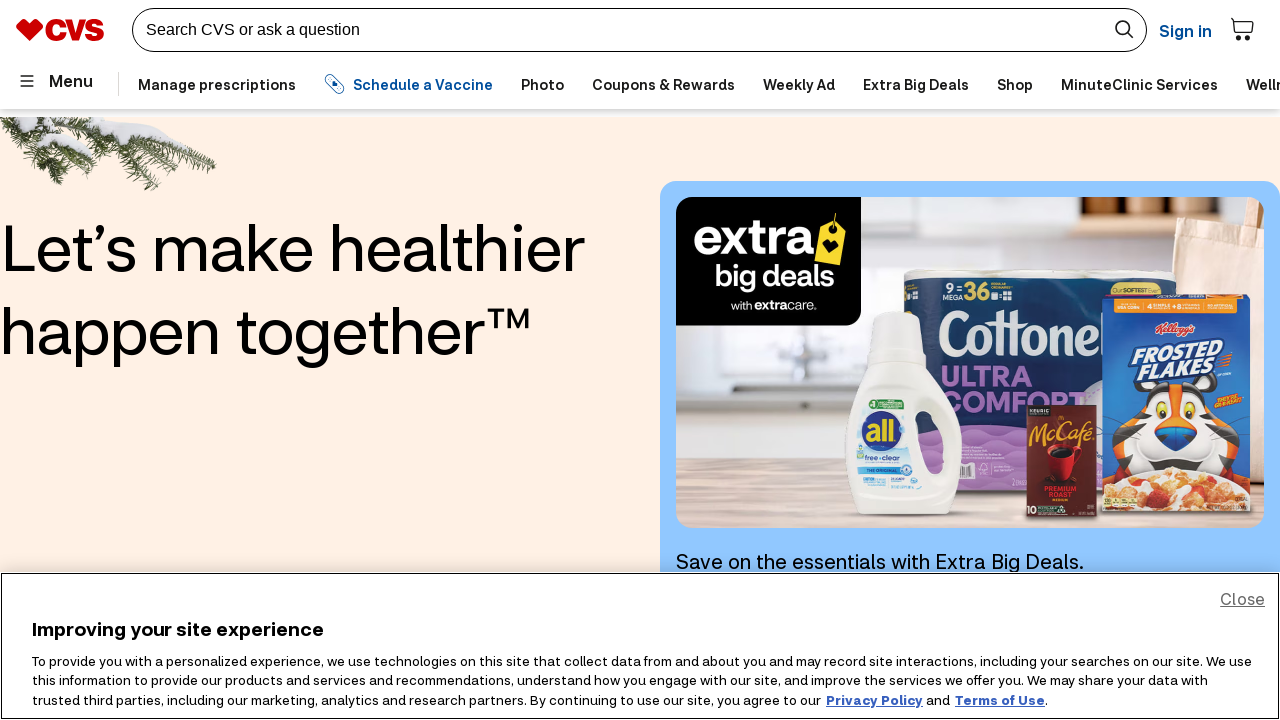

Set viewport size to 700x500
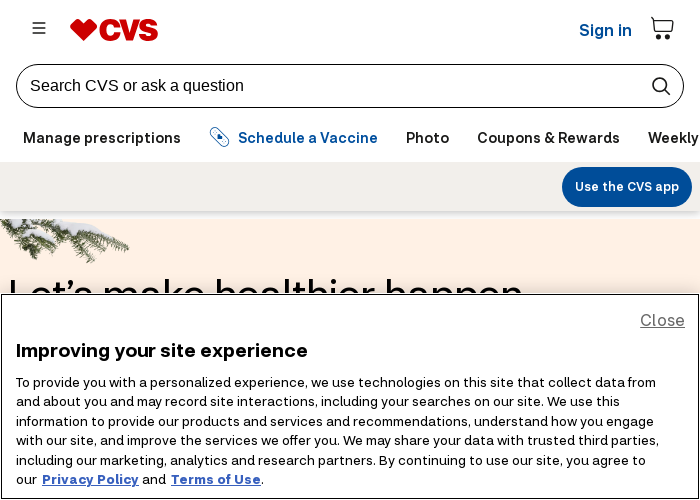

Cleared browser cookies
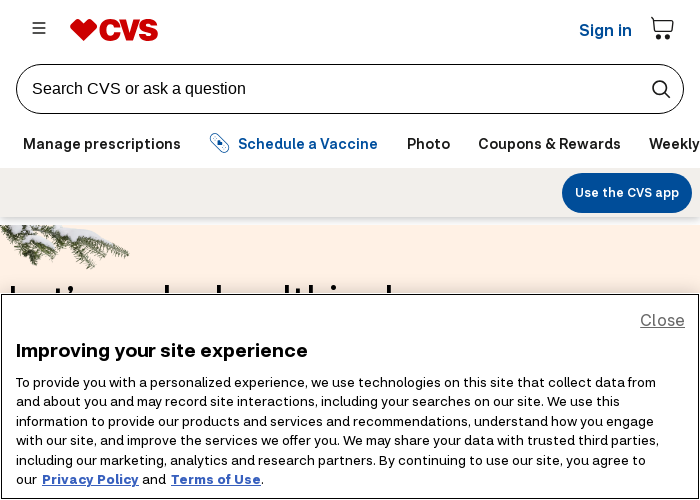

Page loaded (domcontentloaded state reached)
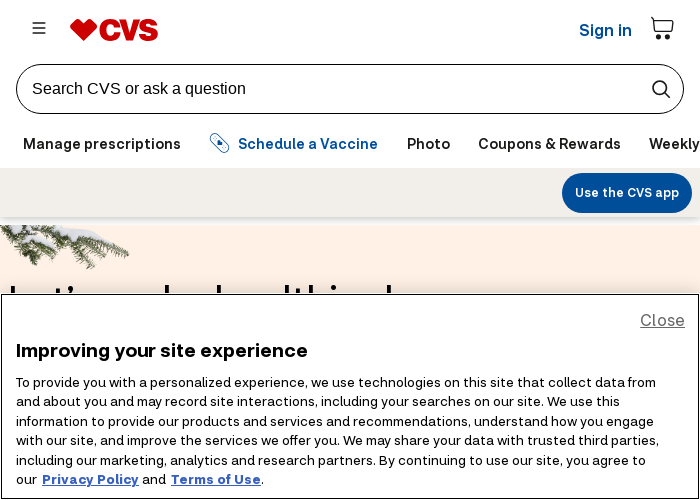

Maximized window by setting viewport to 1440x900
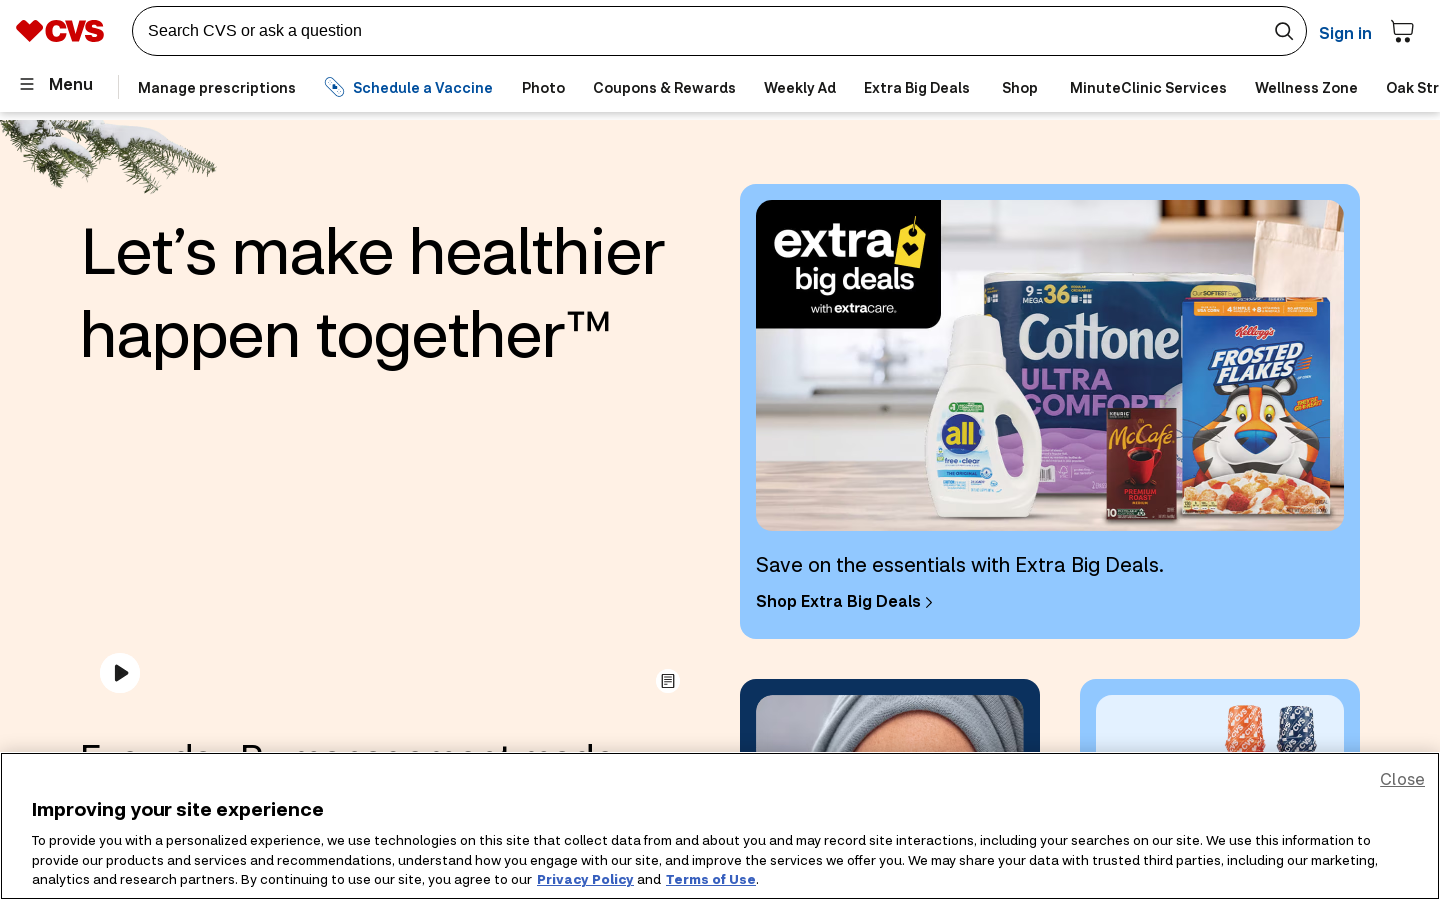

Reset viewport size back to 700x500
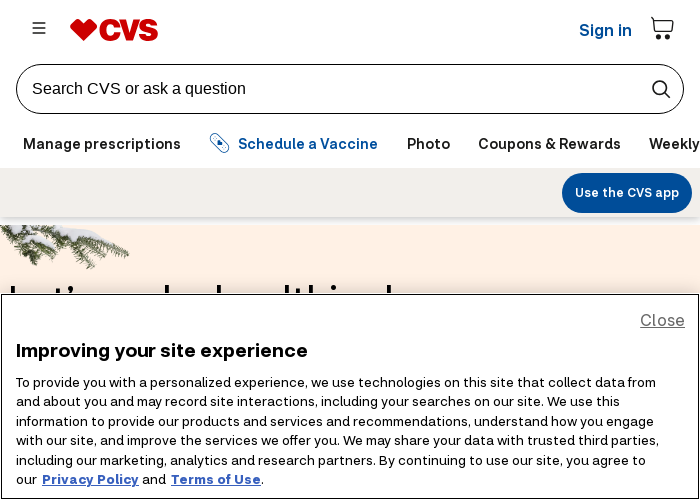

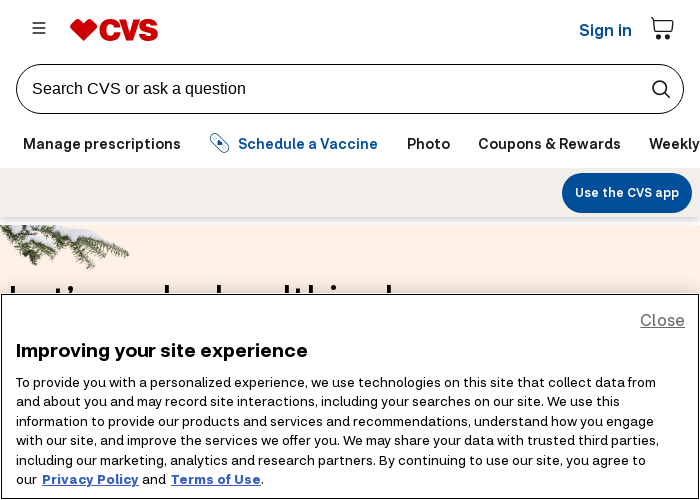